Opens a website, then opens a new tab with a different URL and switches back to the original tab

Starting URL: https://www.kwikklin.com/

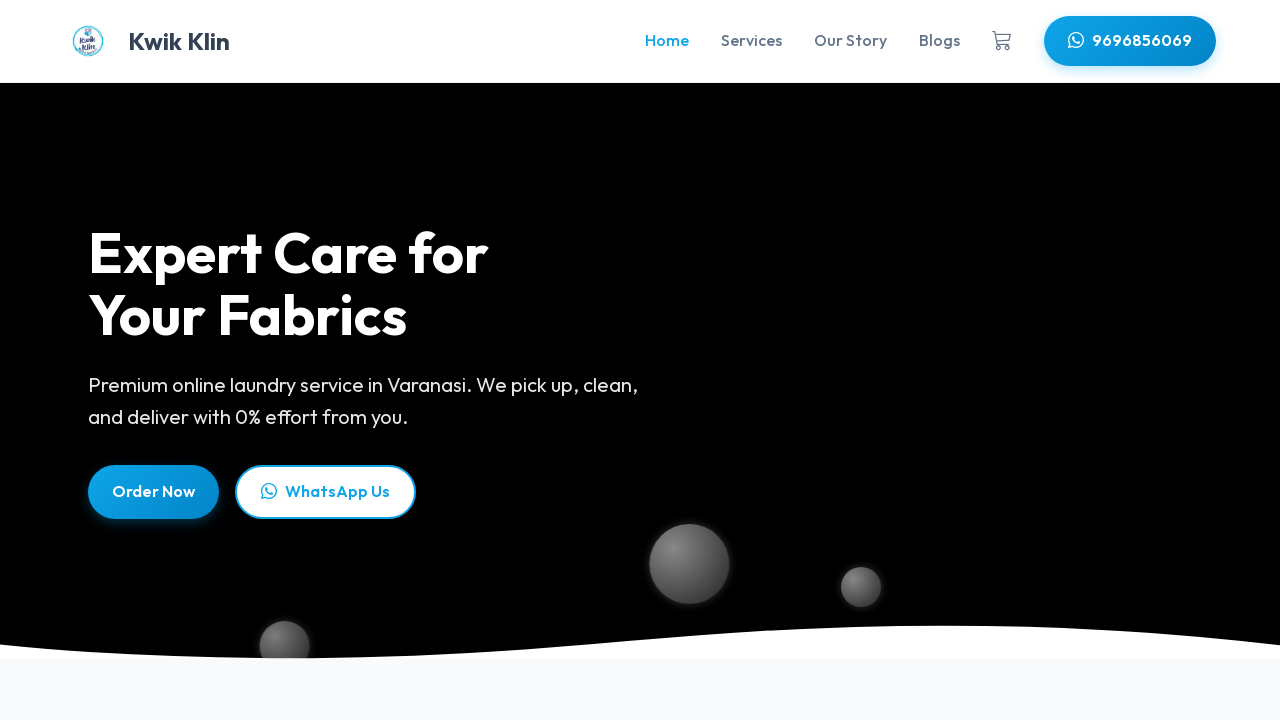

Stored reference to current page (https://www.kwikklin.com/)
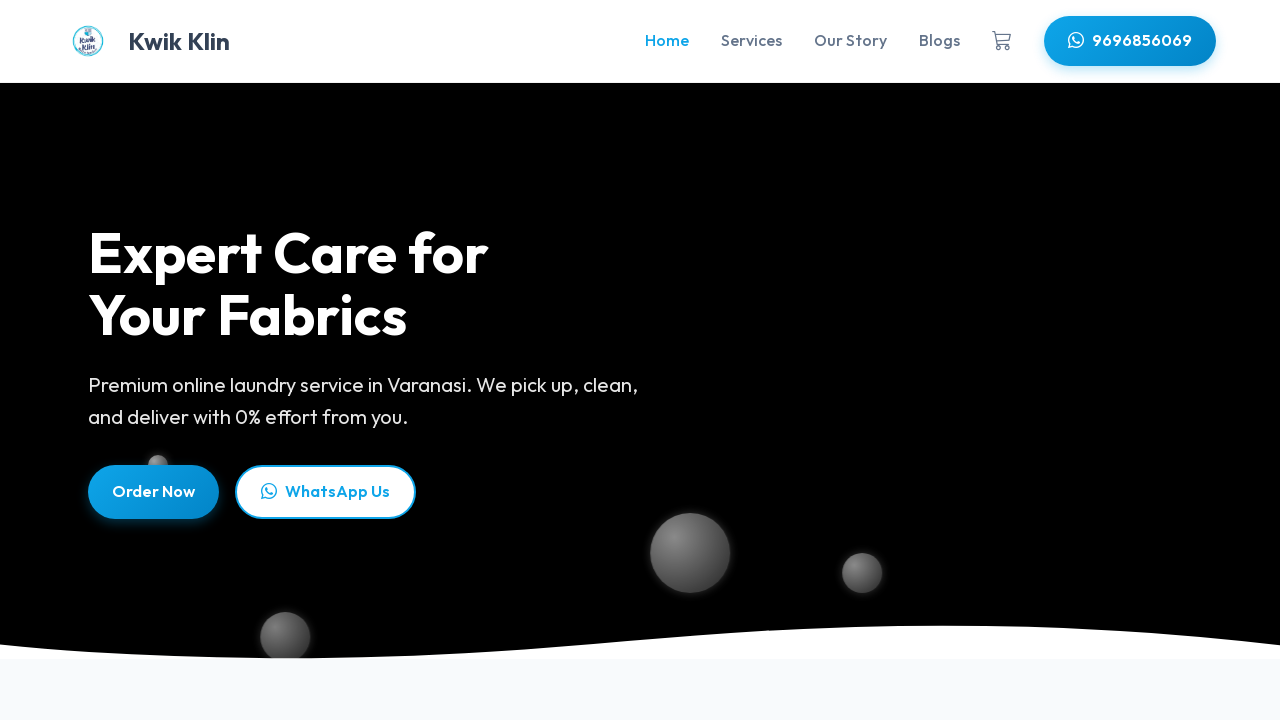

Opened a new tab
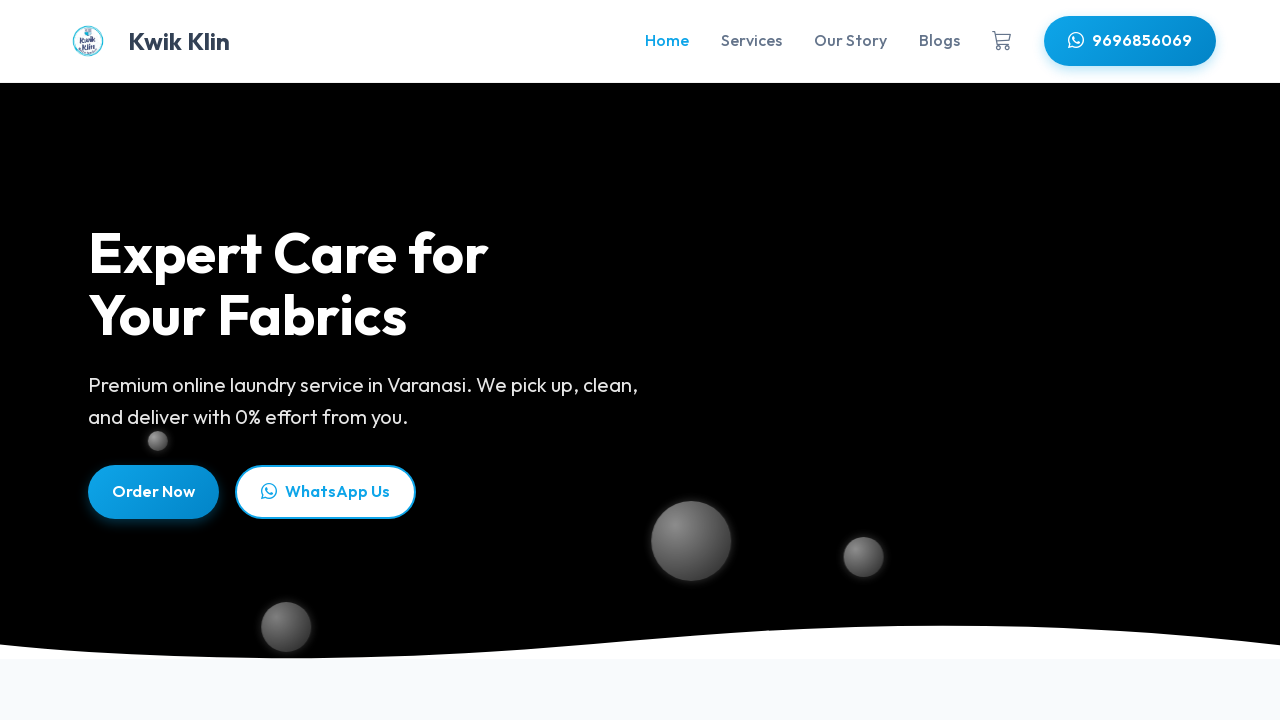

Navigated new tab to https://github.com/Suyash0225/Astrojini
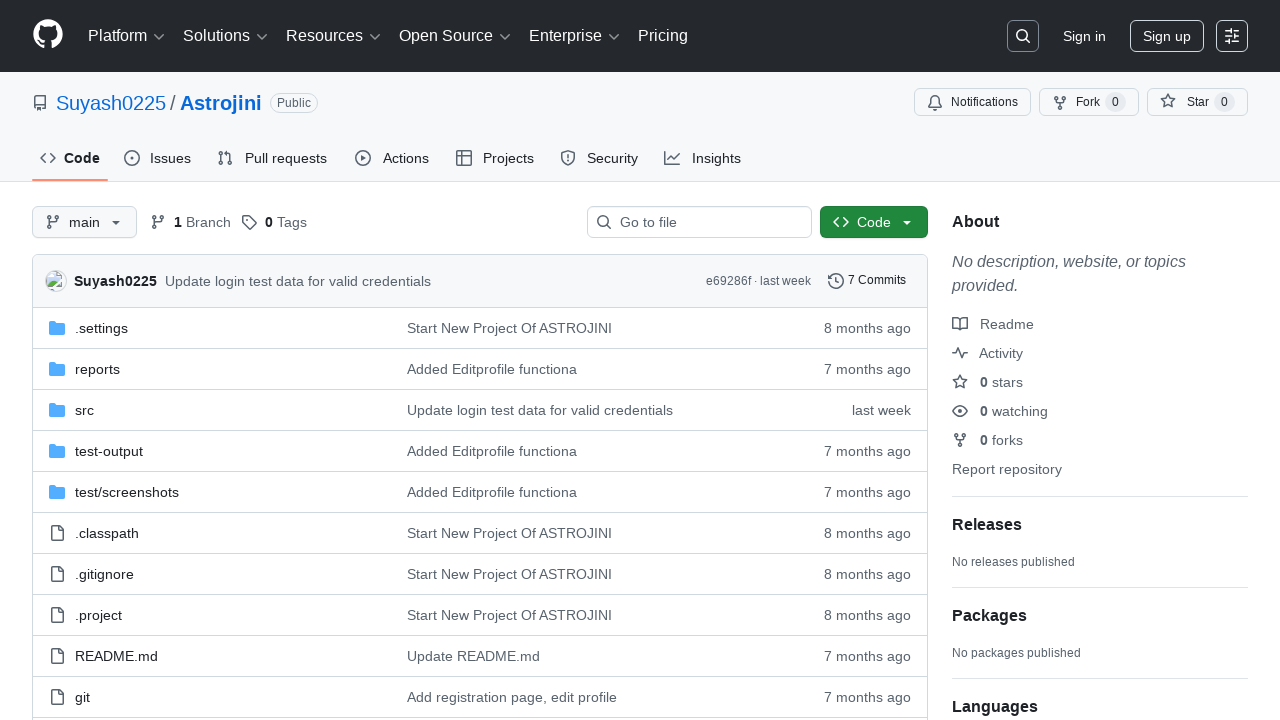

Switched back to original tab (https://www.kwikklin.com/)
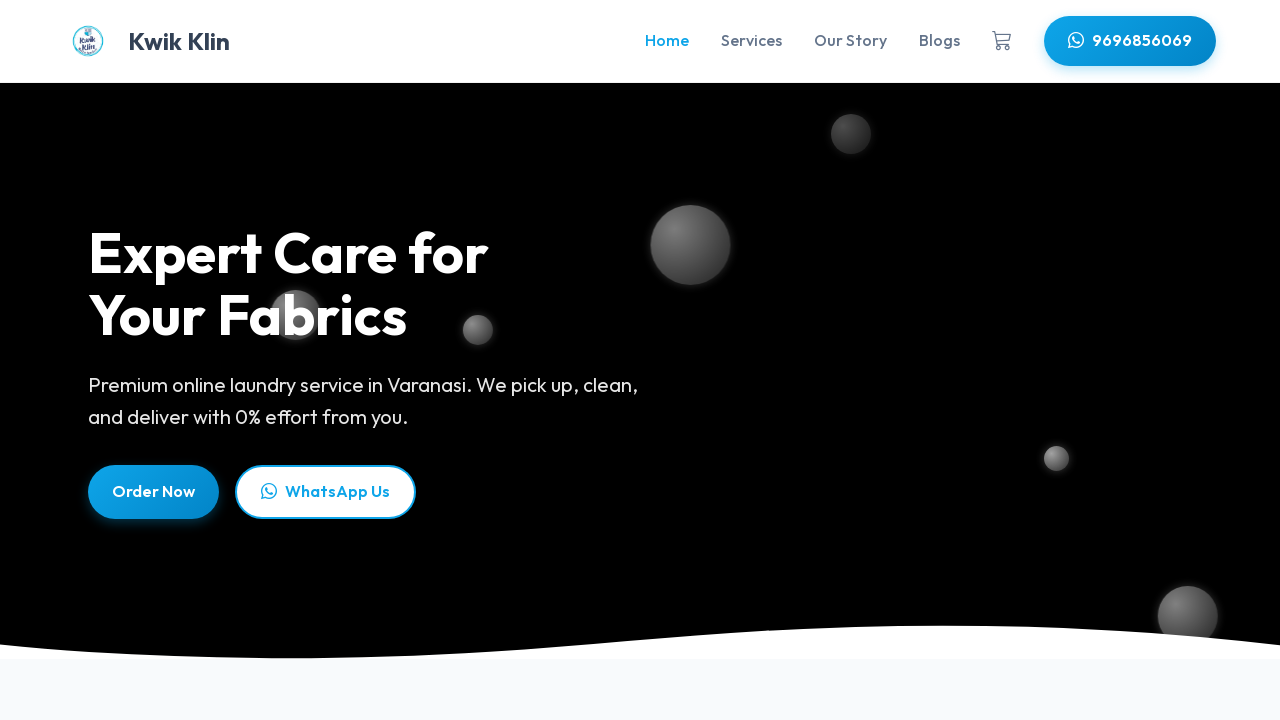

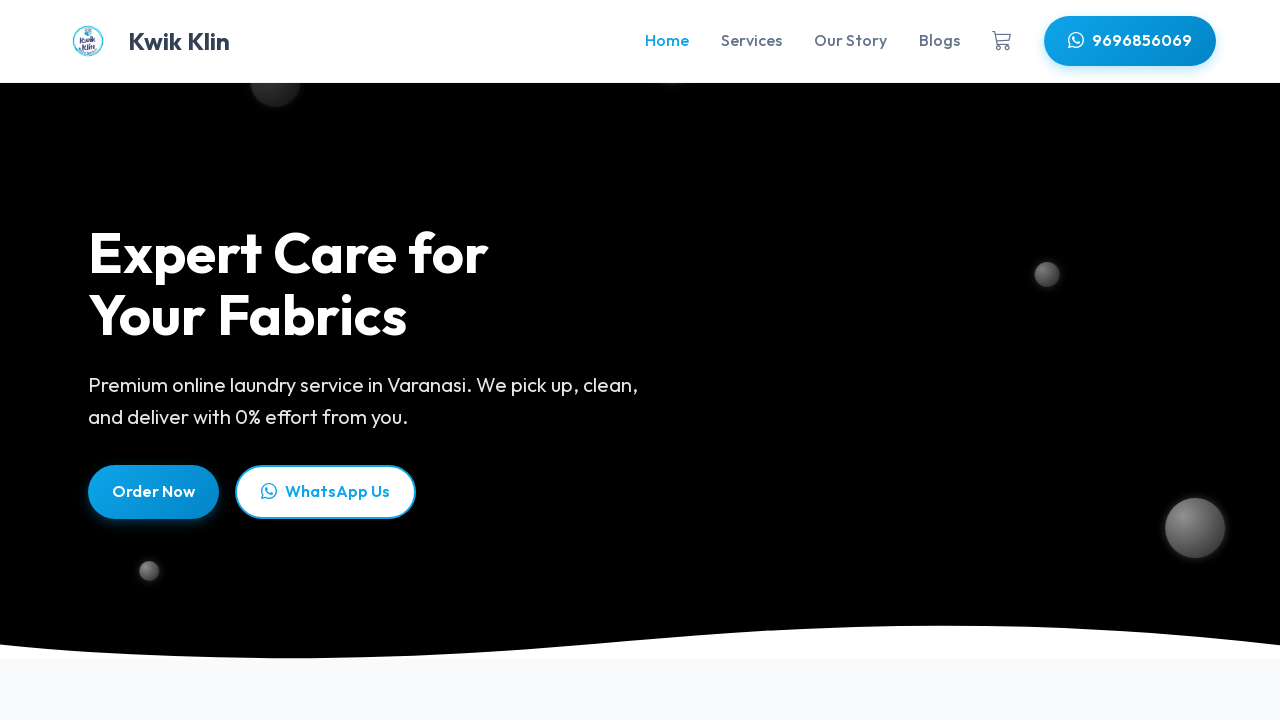